Automates the Human Benchmark typing test by extracting the text to type and entering it into the typing field

Starting URL: https://humanbenchmark.com/tests/typing

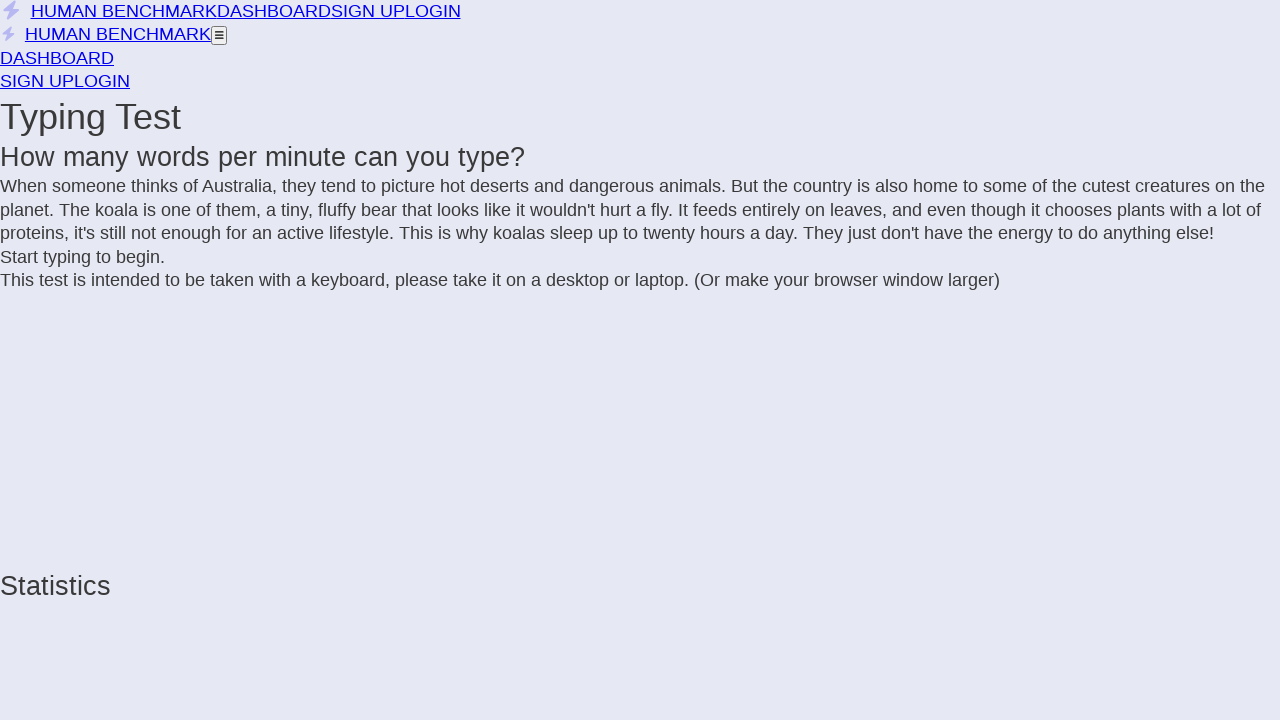

Typing test loaded - incomplete text elements found
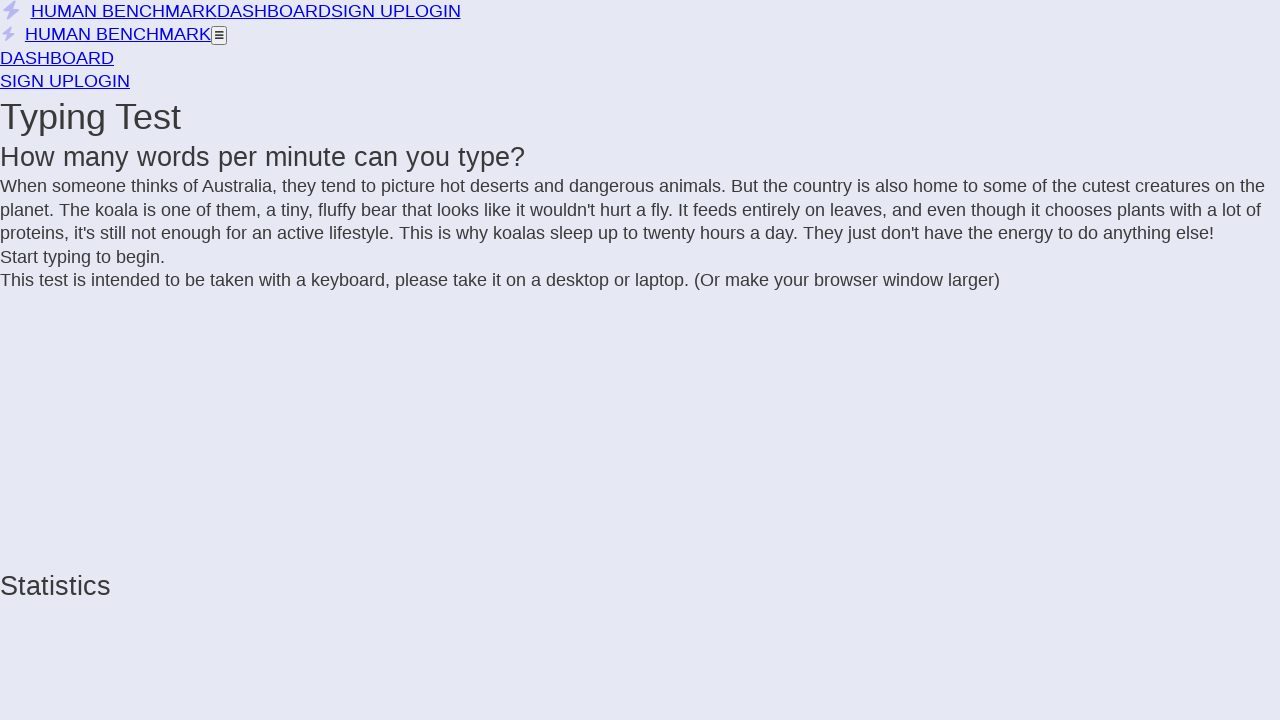

Extracted all text elements to type
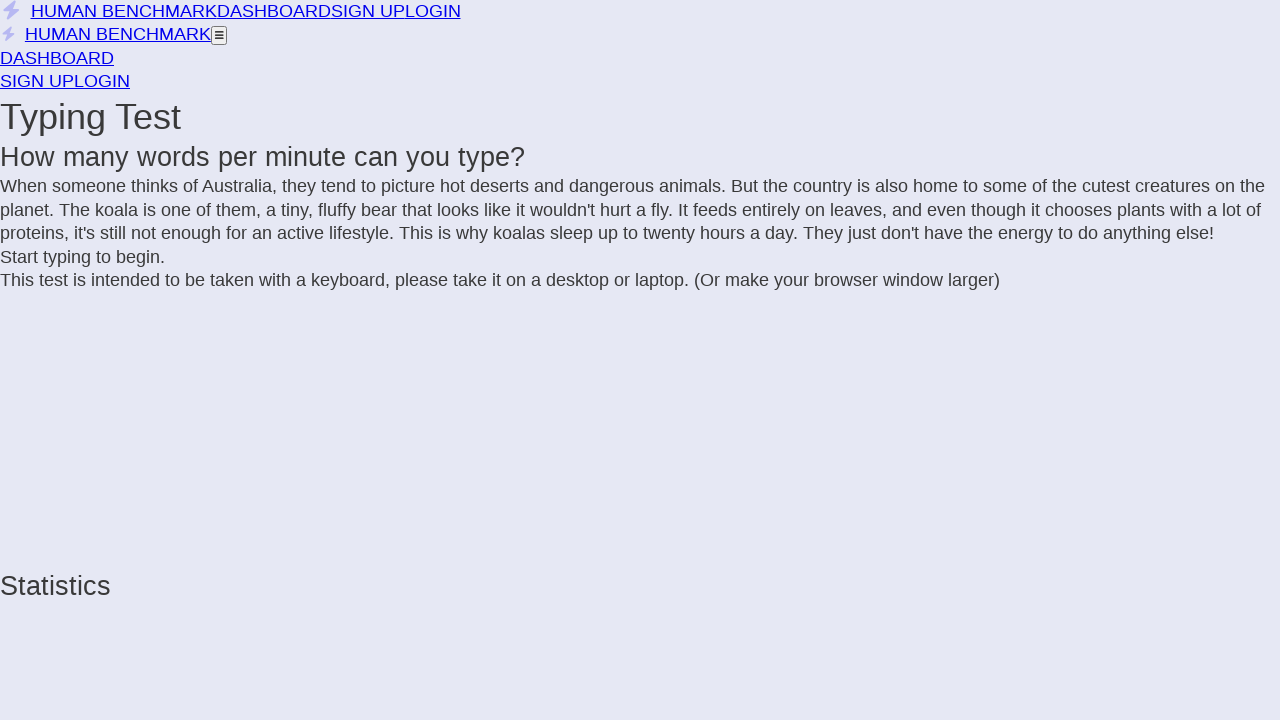

Built complete string to type: 'When someone thinks of Australia, they tend to picture hot deserts and dangerous animals. But the country is also home to some of the cutest creatures on the planet. The koala is one of them, a tiny, fluffy bear that looks like it wouldn't hurt a fly. It feeds entirely on leaves, and even though it chooses plants with a lot of proteins, it's still not enough for an active lifestyle. This is why koalas sleep up to twenty hours a day. They just don't have the energy to do anything else!'
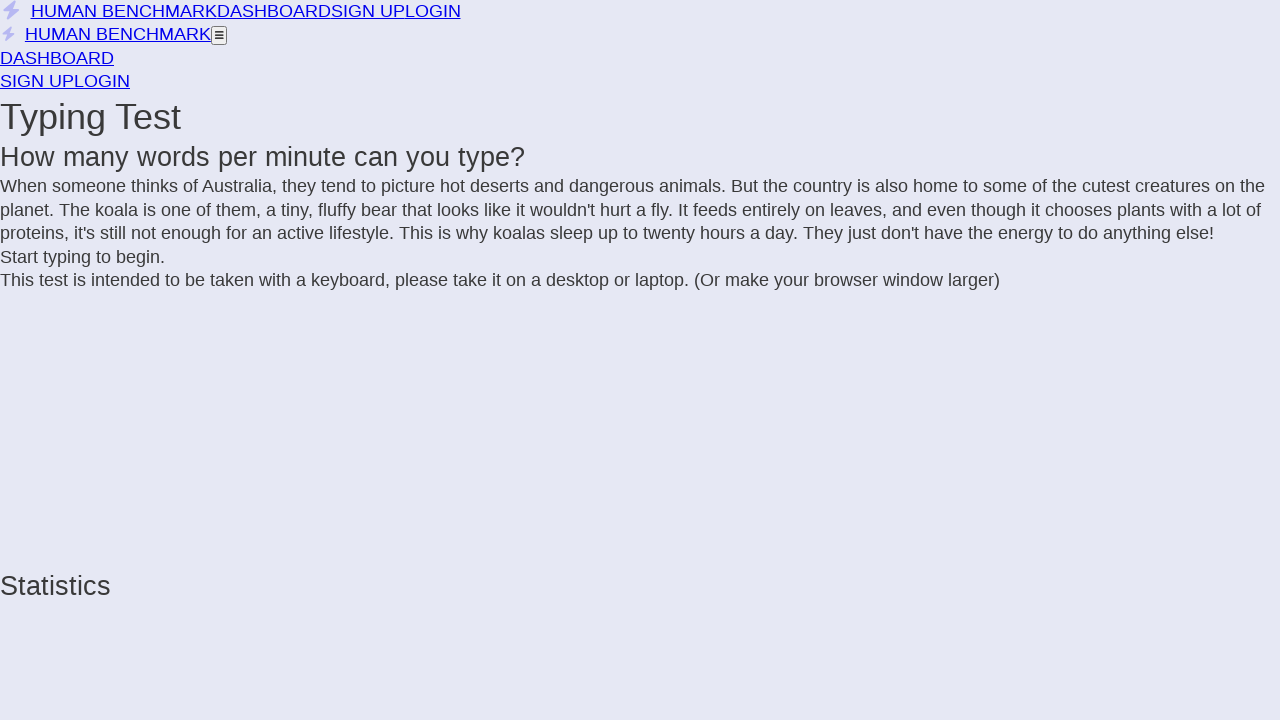

Typed complete string into typing test field
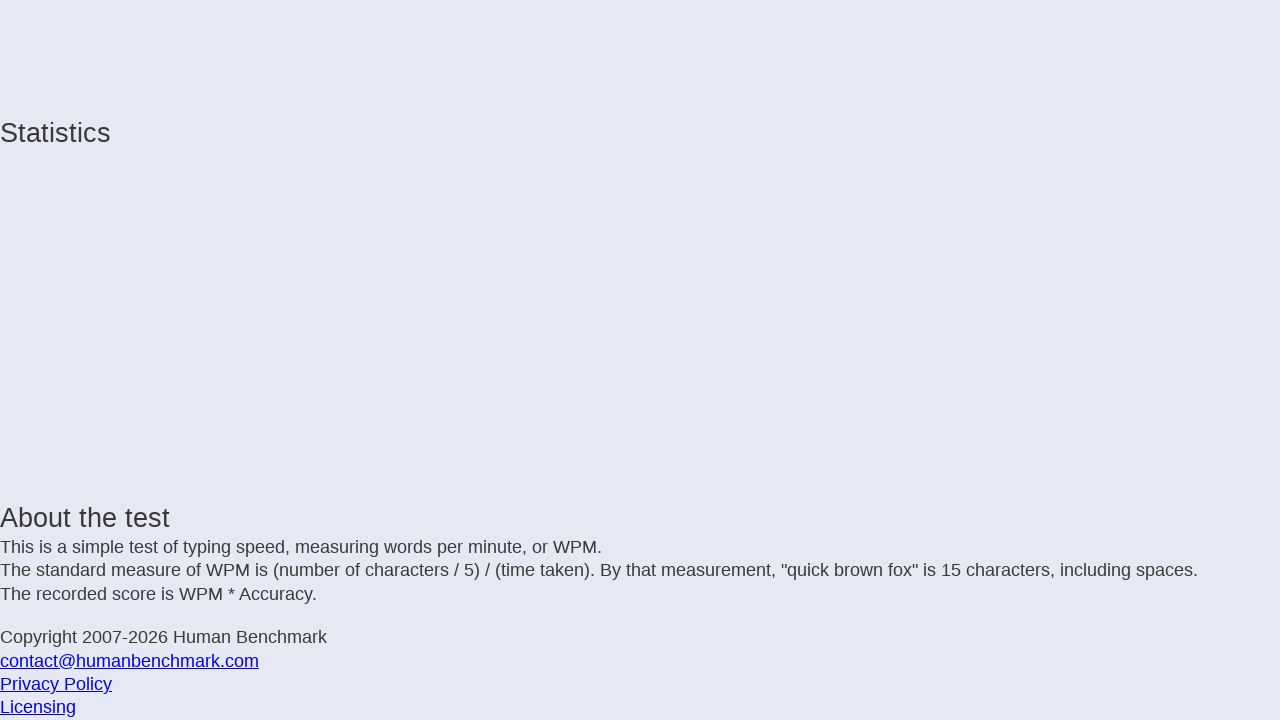

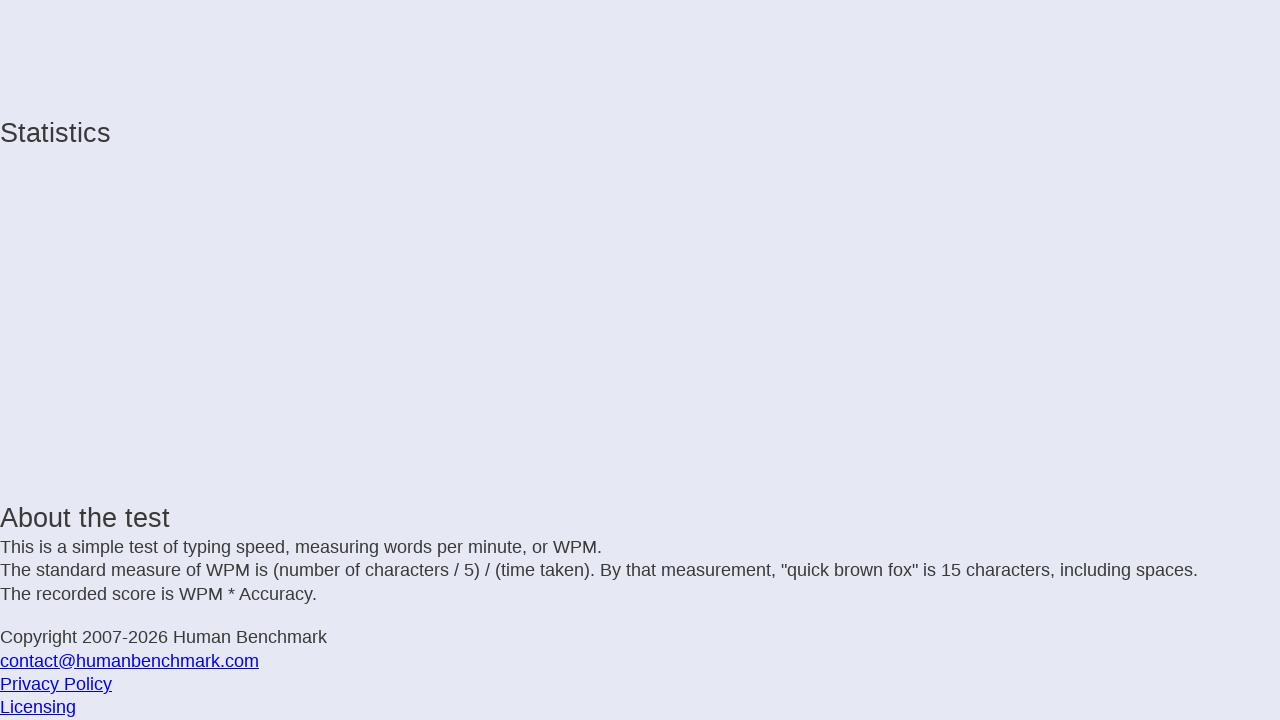